Navigates to a test automation practice blog and performs a double-click action on the "Copy Text" button to test double-click functionality

Starting URL: http://testautomationpractice.blogspot.com/

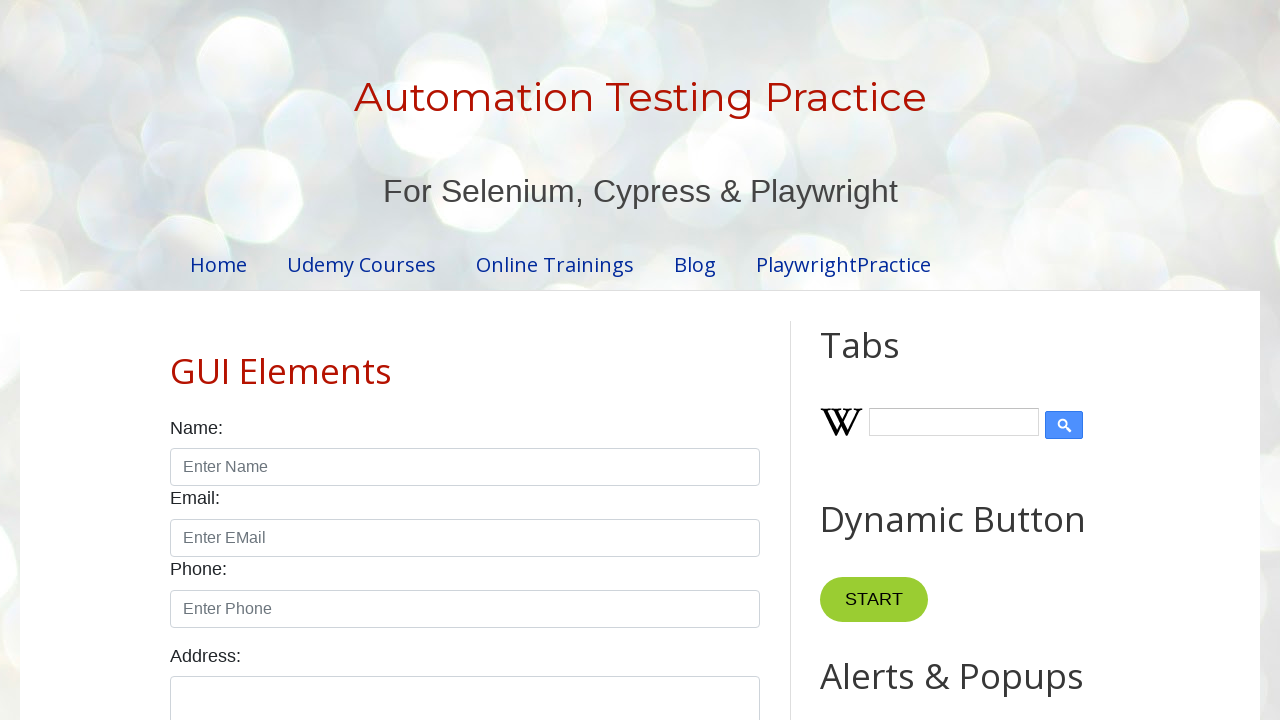

Navigated to test automation practice blog
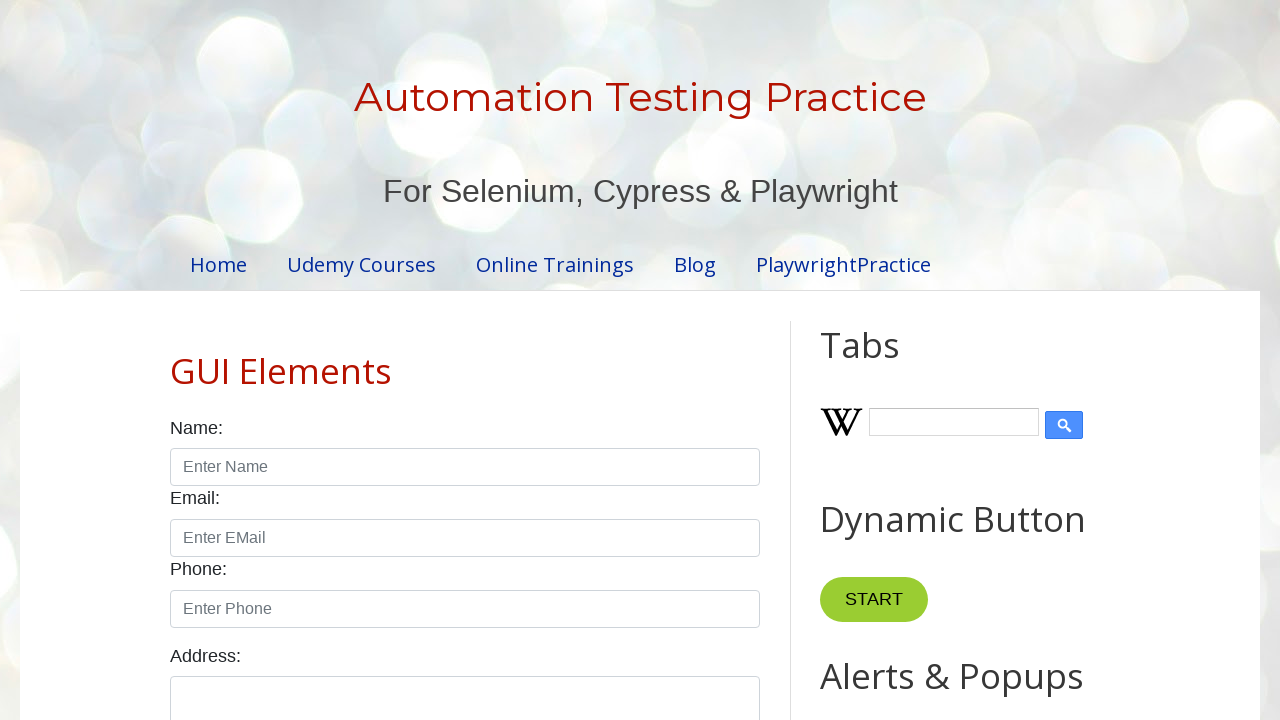

Page loaded successfully (networkidle state reached)
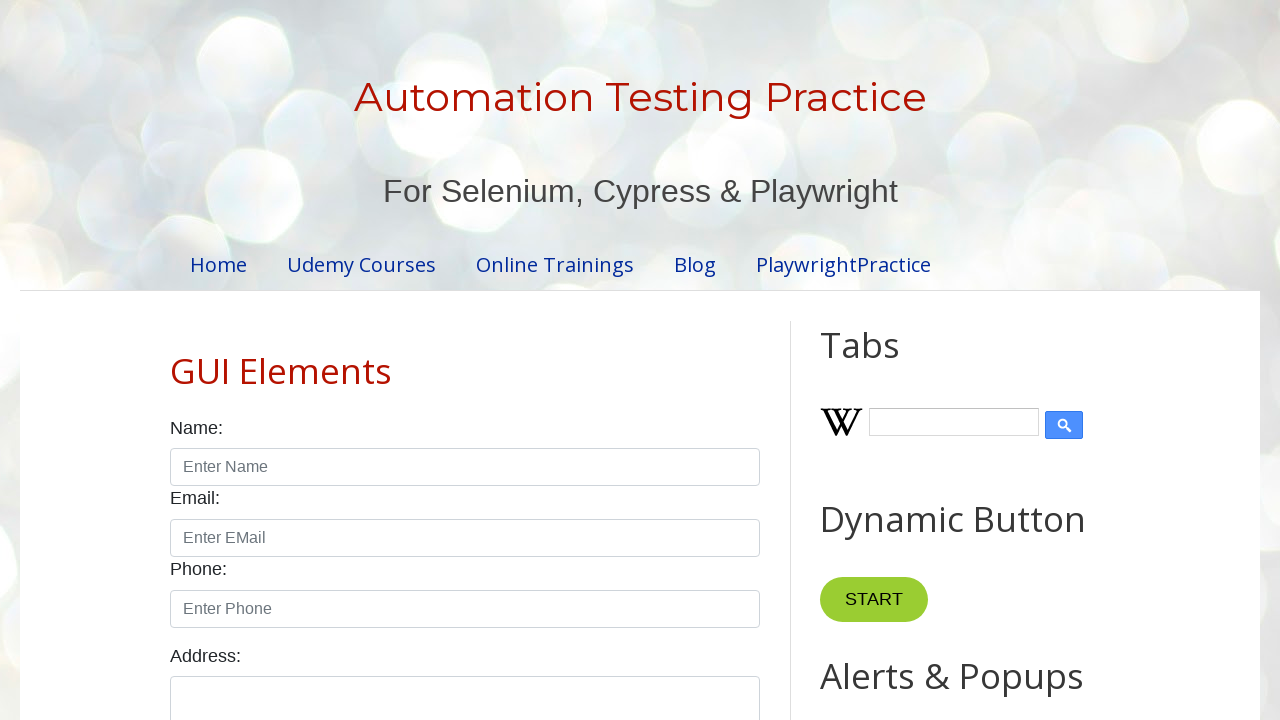

Double-clicked the 'Copy Text' button at (885, 360) on xpath=//button[contains(text(),'Copy Text')]
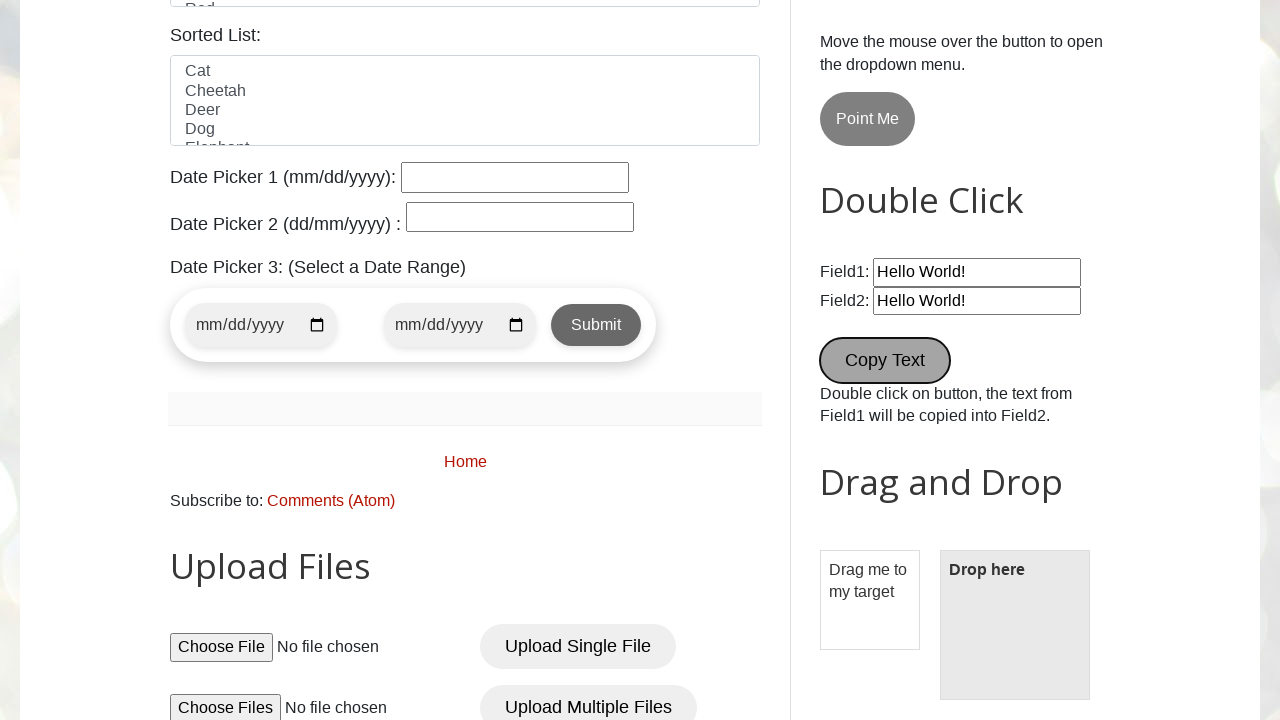

Waited 2 seconds to observe double-click result
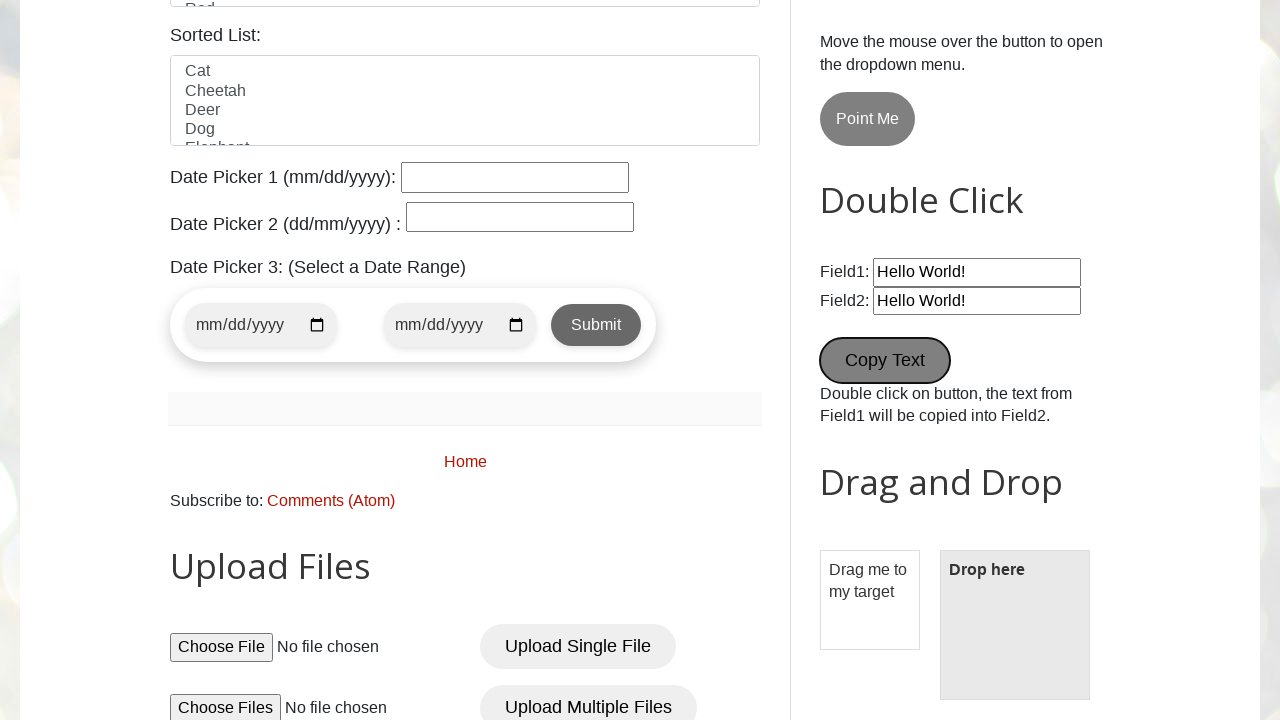

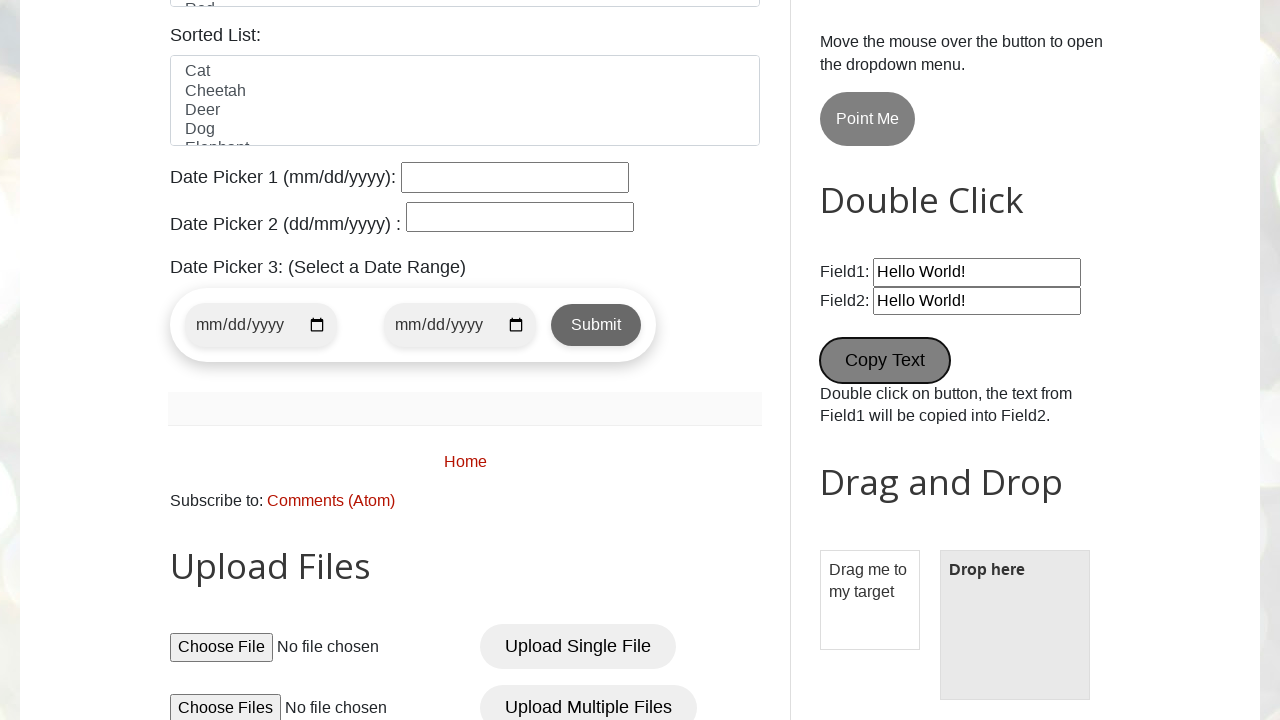